Tests e-commerce shopping flow by adding specific vegetables (Cucumber, Brocolli, Beetroot) to cart, proceeding to checkout, and applying a promo code to verify the discount functionality.

Starting URL: https://rahulshettyacademy.com/seleniumPractise/

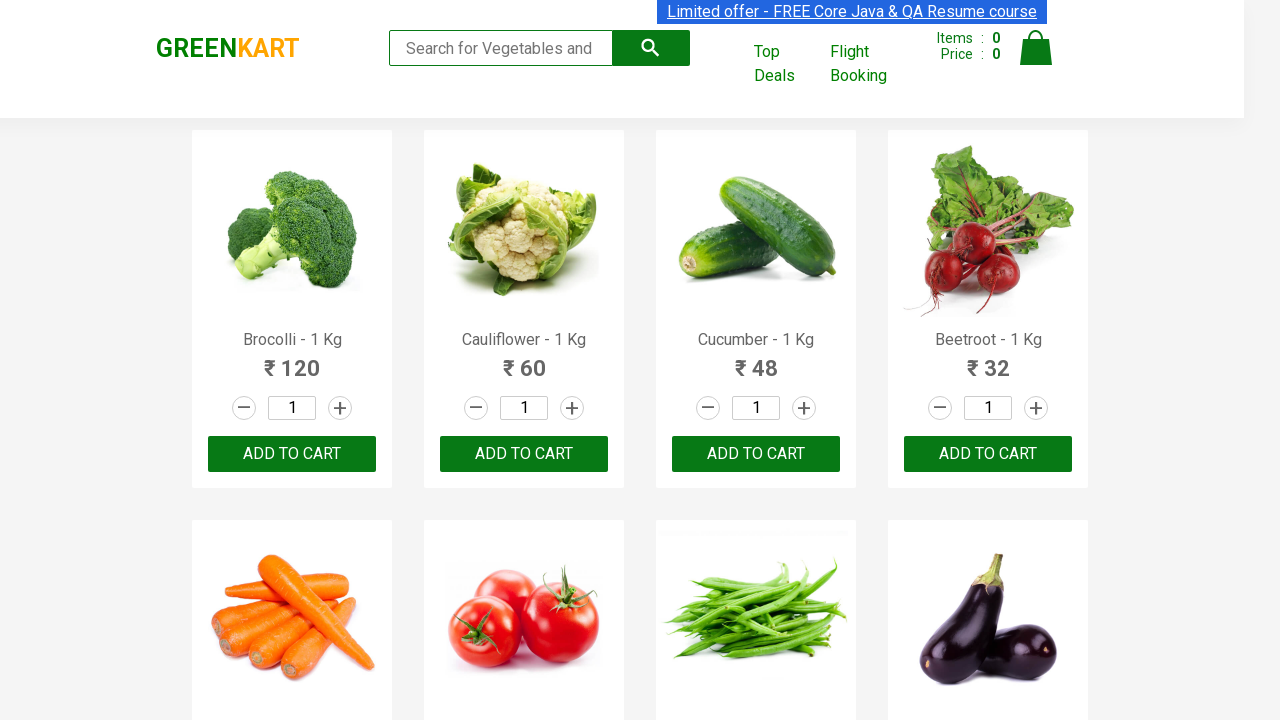

Product names loaded on page
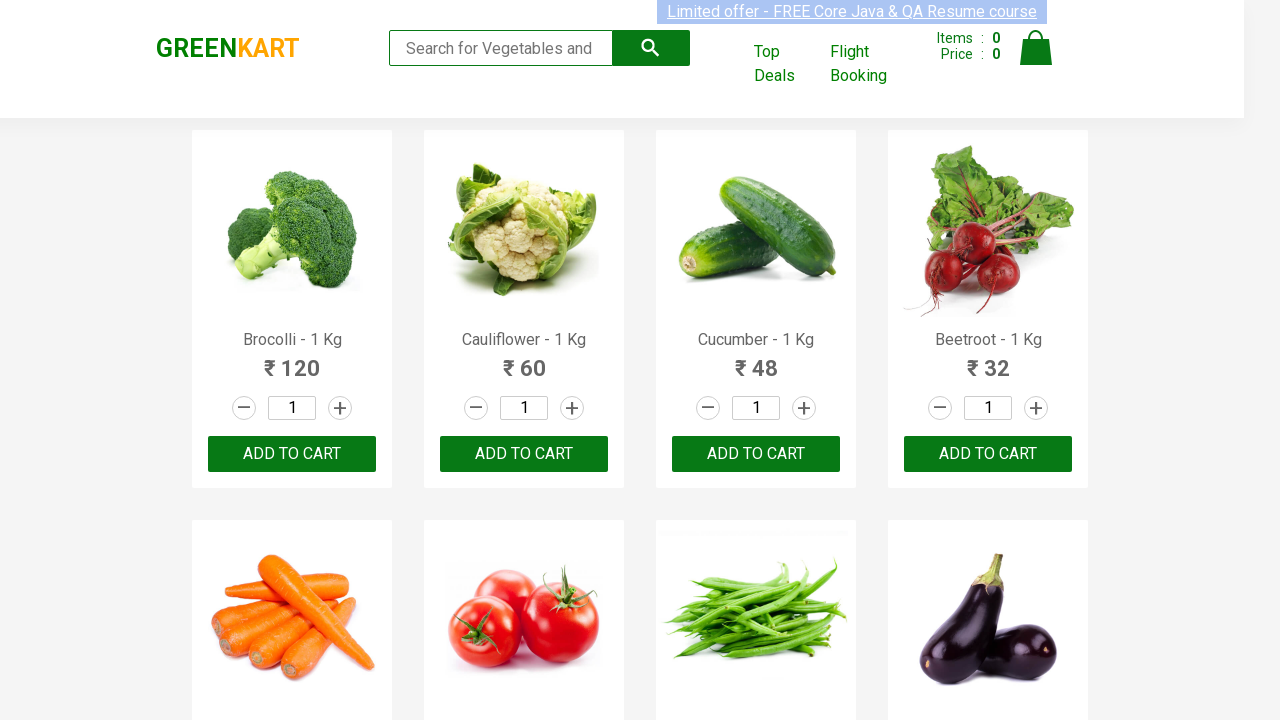

Retrieved all product elements from page
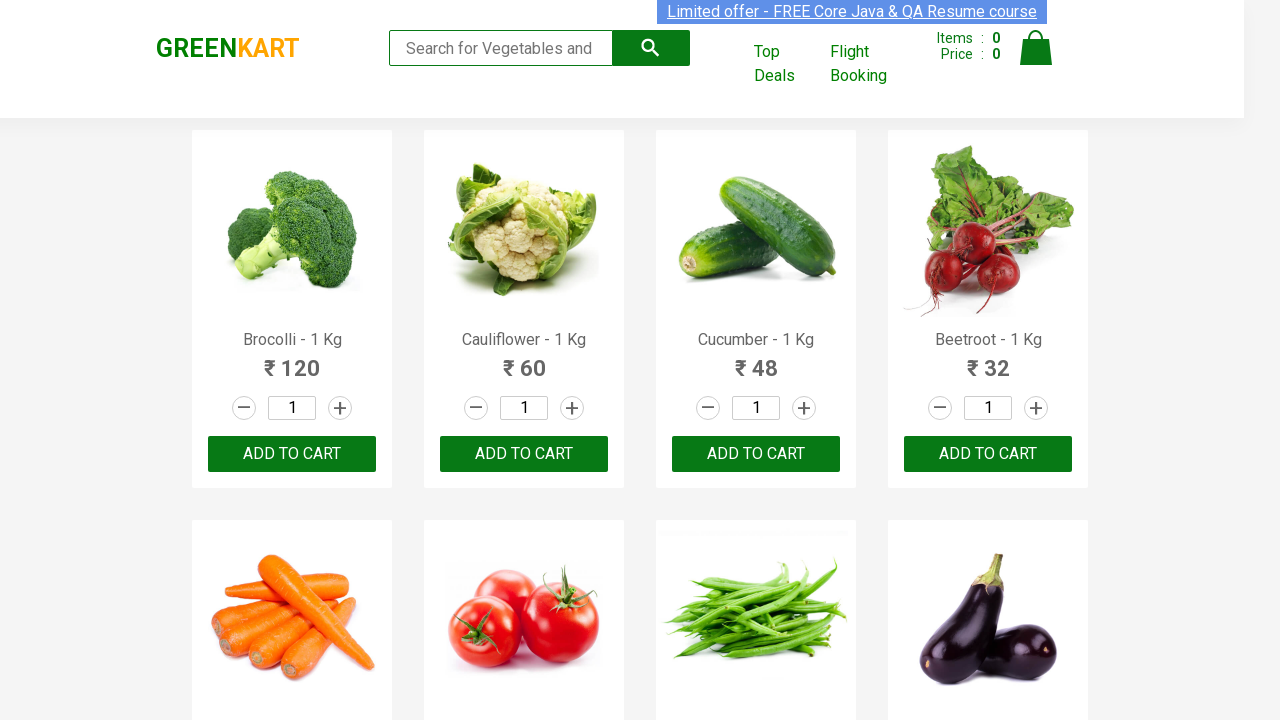

Added Brocolli to cart at (292, 454) on xpath=//div[@class='product-action']/button >> nth=0
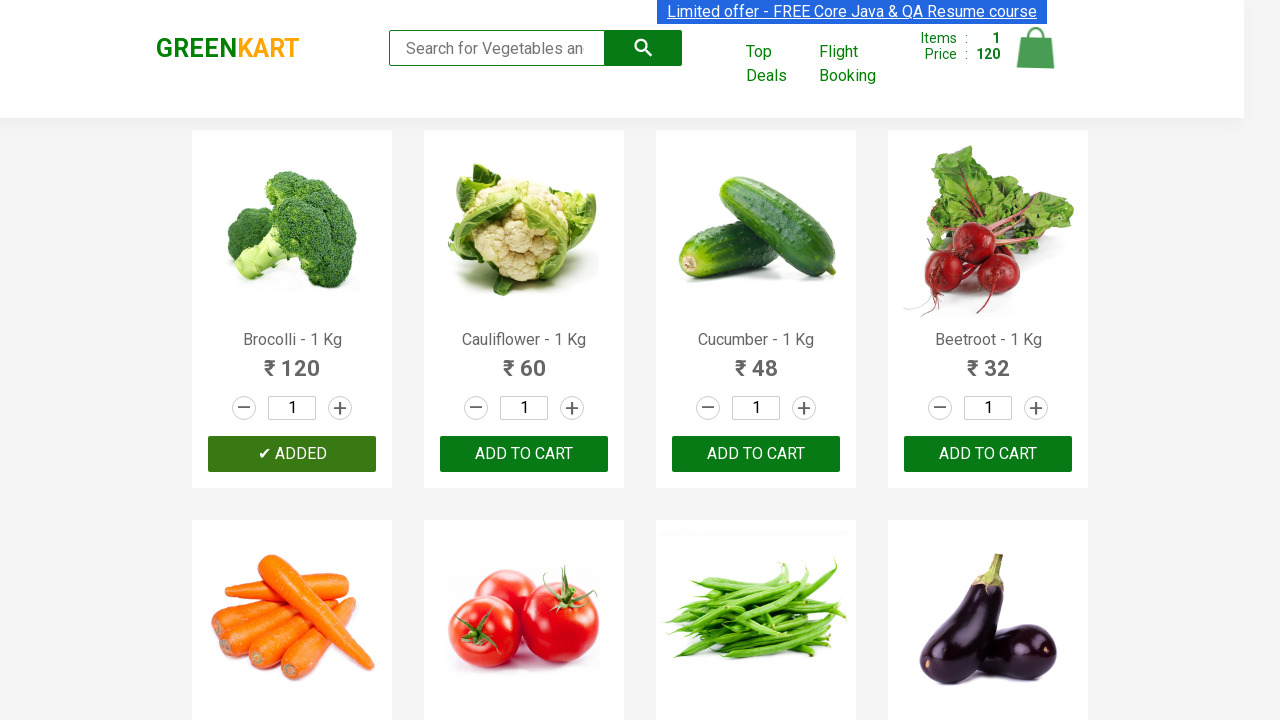

Added Cucumber to cart at (756, 454) on xpath=//div[@class='product-action']/button >> nth=2
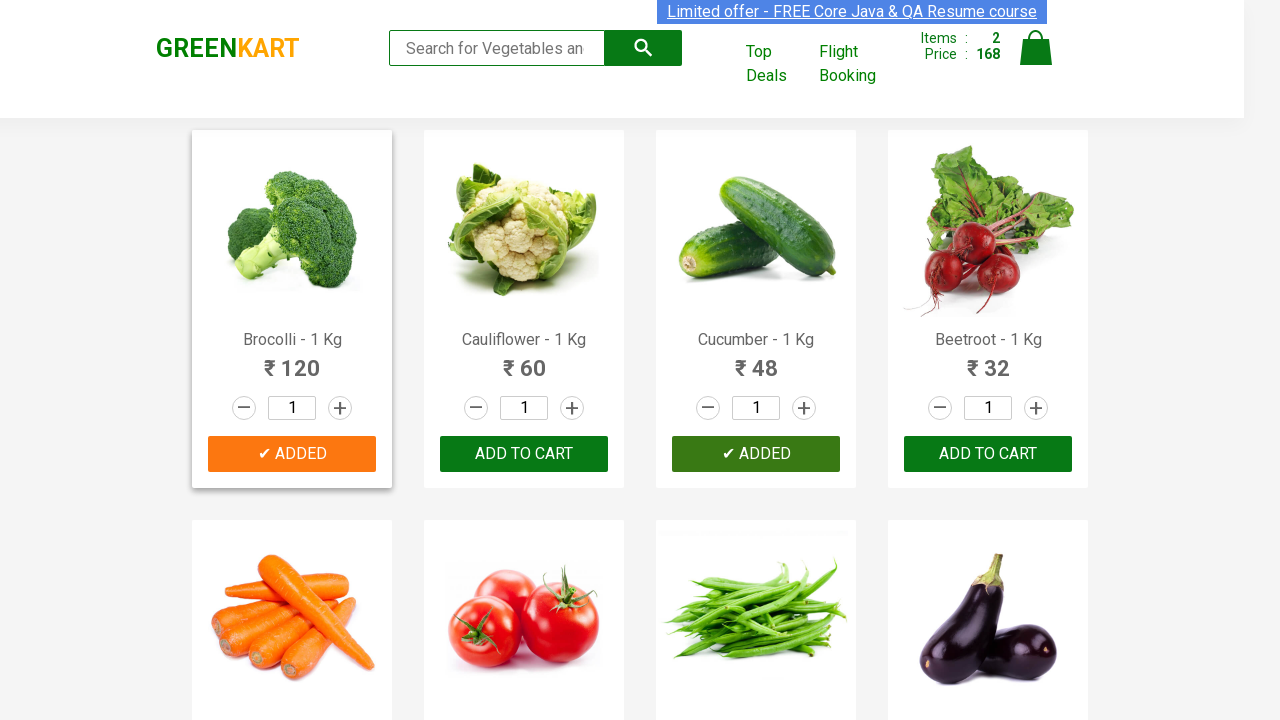

Added Beetroot to cart at (988, 454) on xpath=//div[@class='product-action']/button >> nth=3
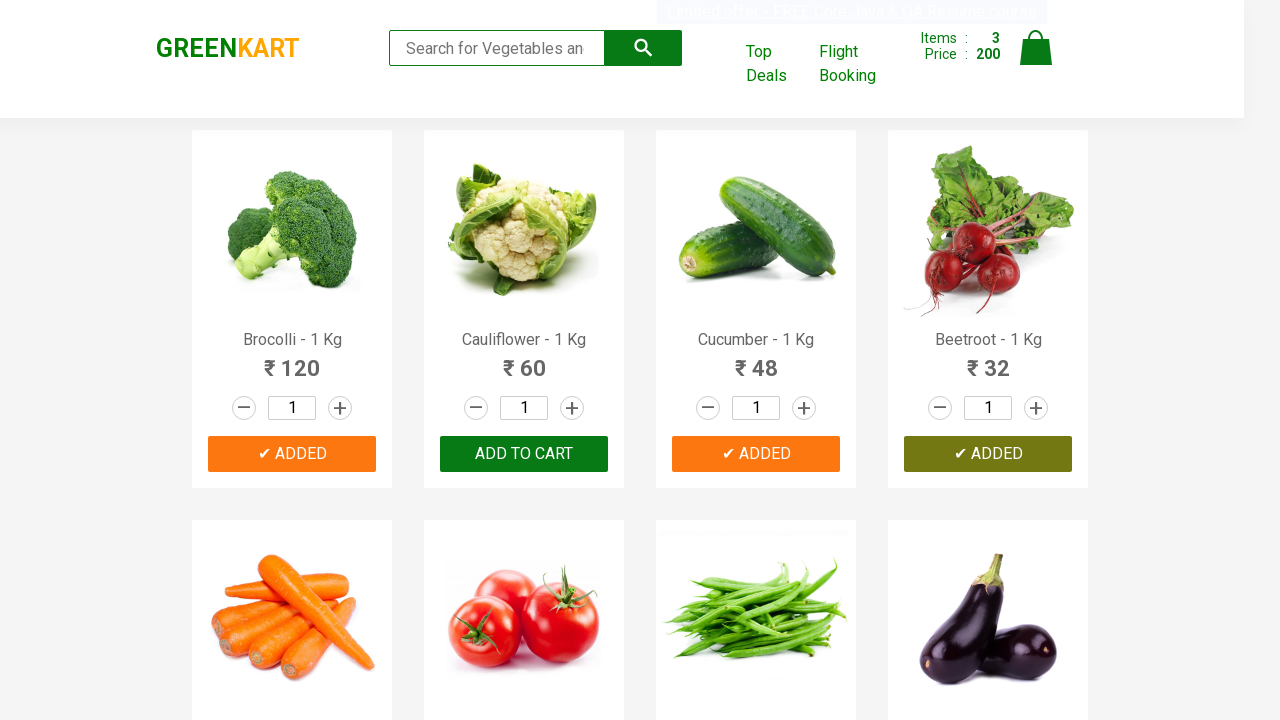

Clicked cart icon to view cart at (1036, 48) on img[alt='Cart']
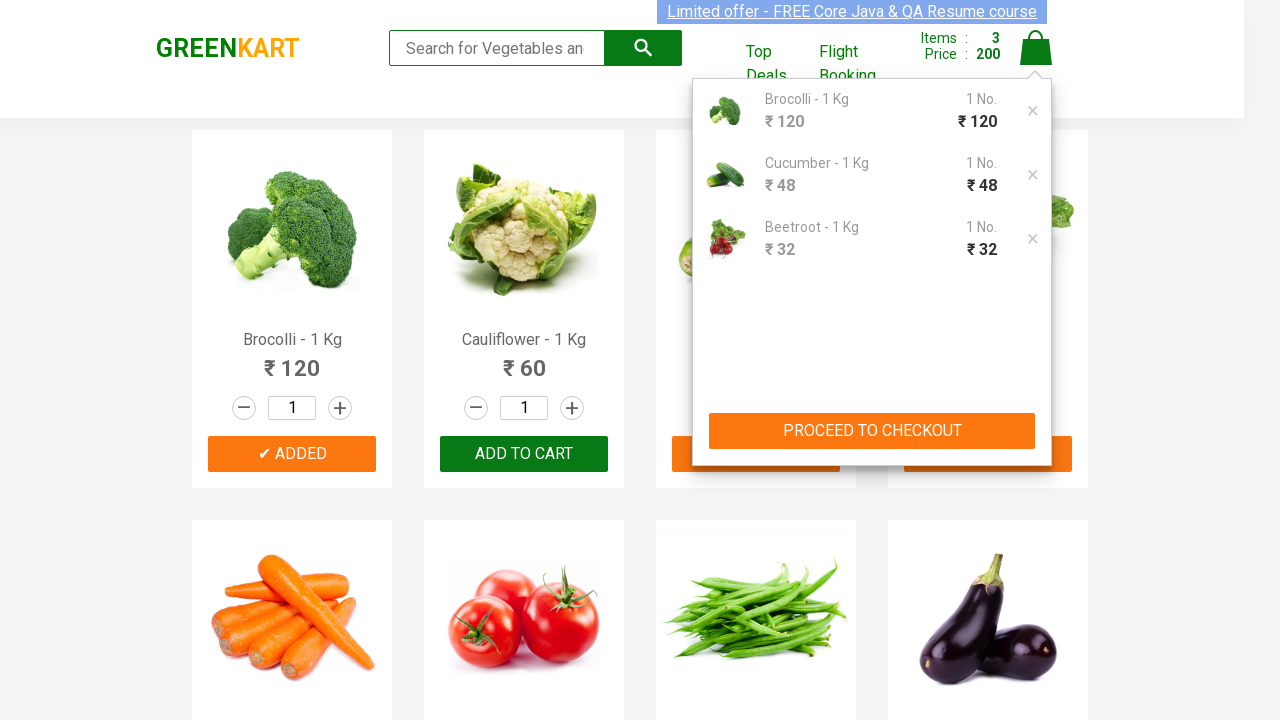

Clicked PROCEED TO CHECKOUT button at (872, 431) on xpath=//button[contains(text(),'PROCEED TO CHECKOUT')]
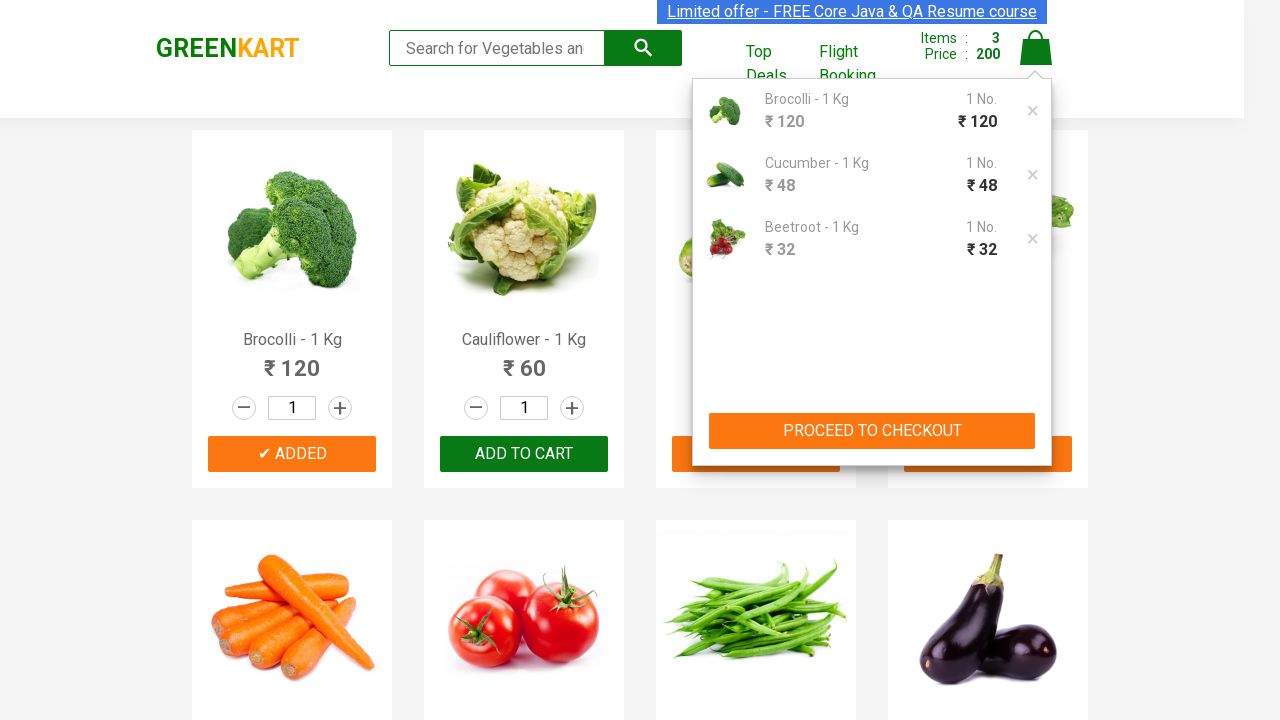

Promo code input field loaded on checkout page
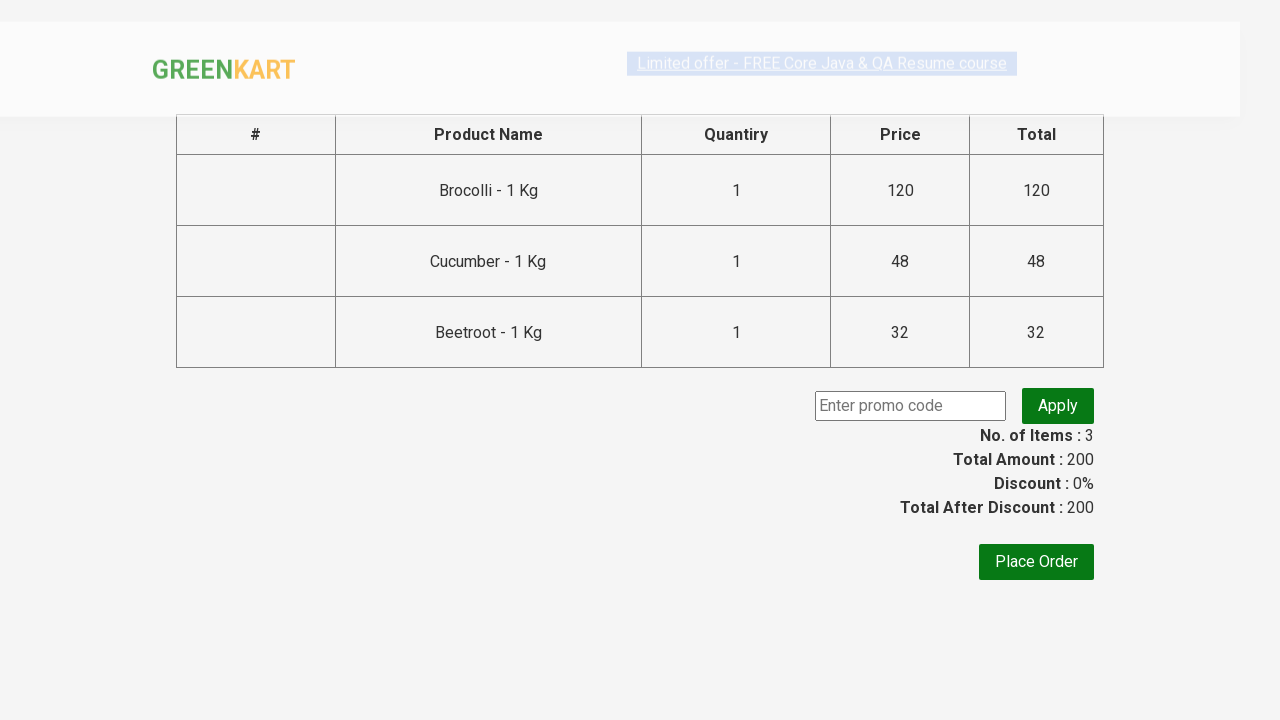

Entered promo code 'rahulshettyacademy' in promo field on input.promoCode
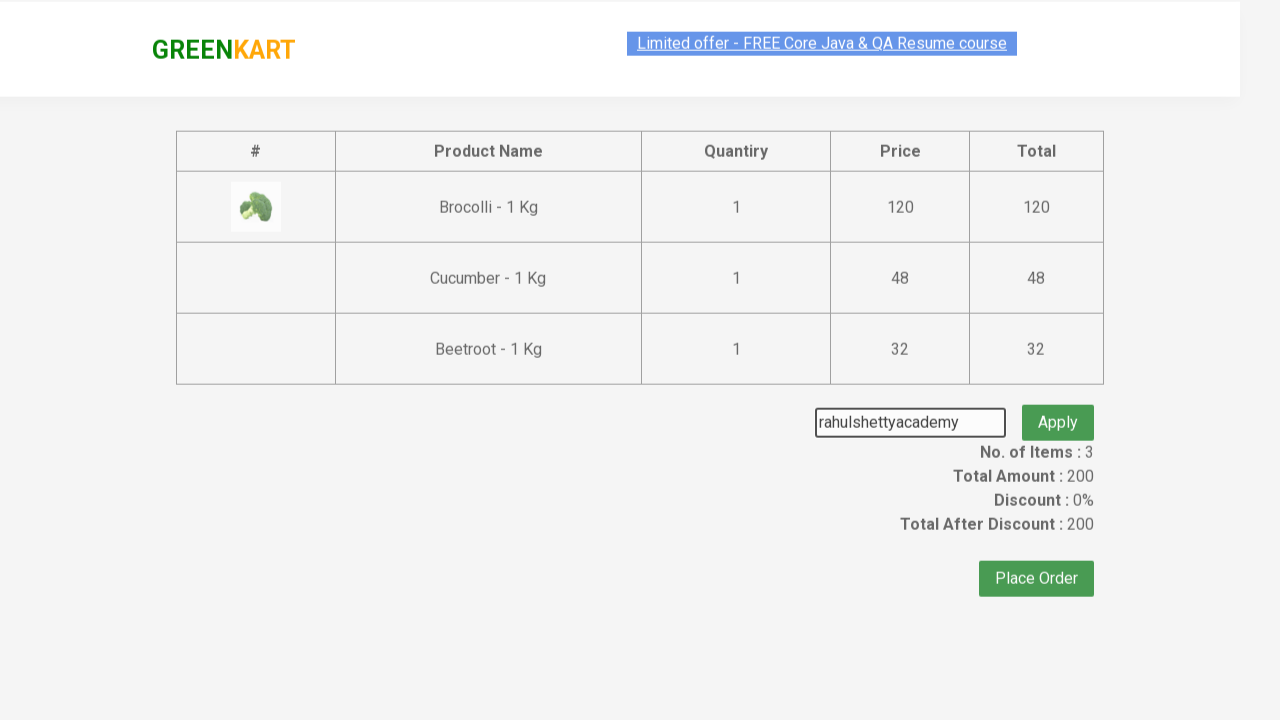

Clicked Apply promo button at (1058, 406) on button.promoBtn
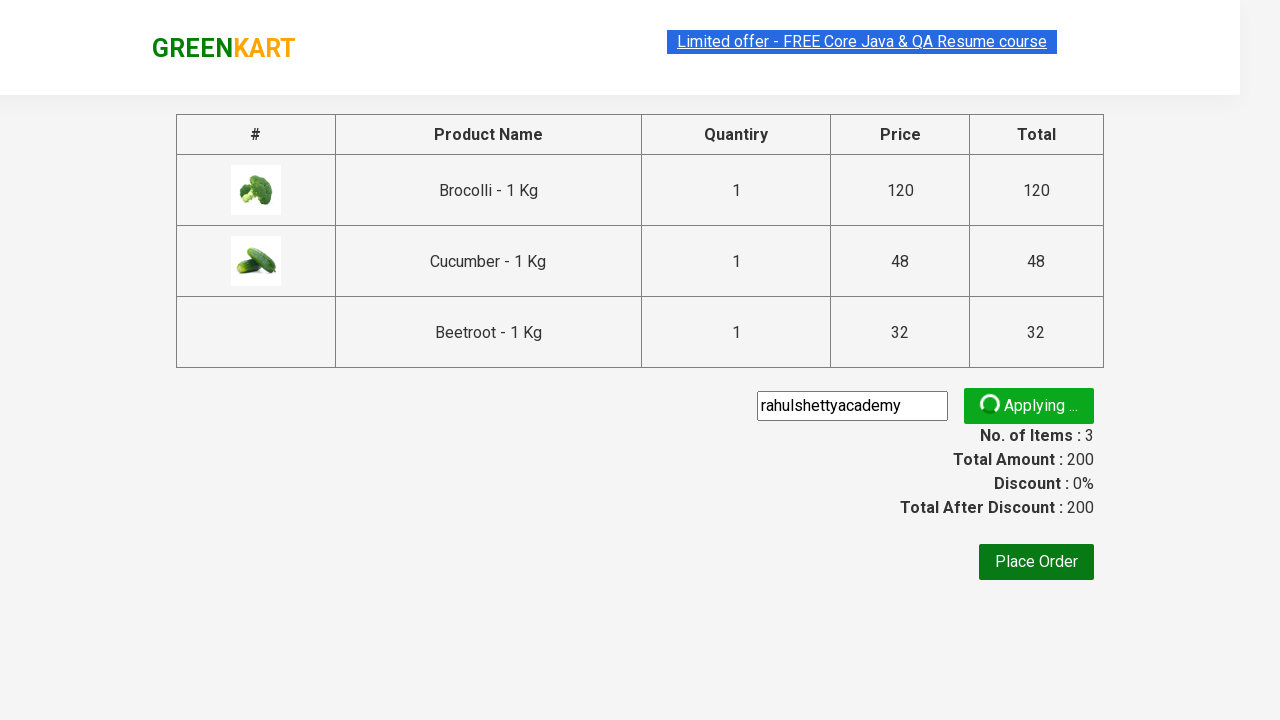

Promo code discount applied successfully
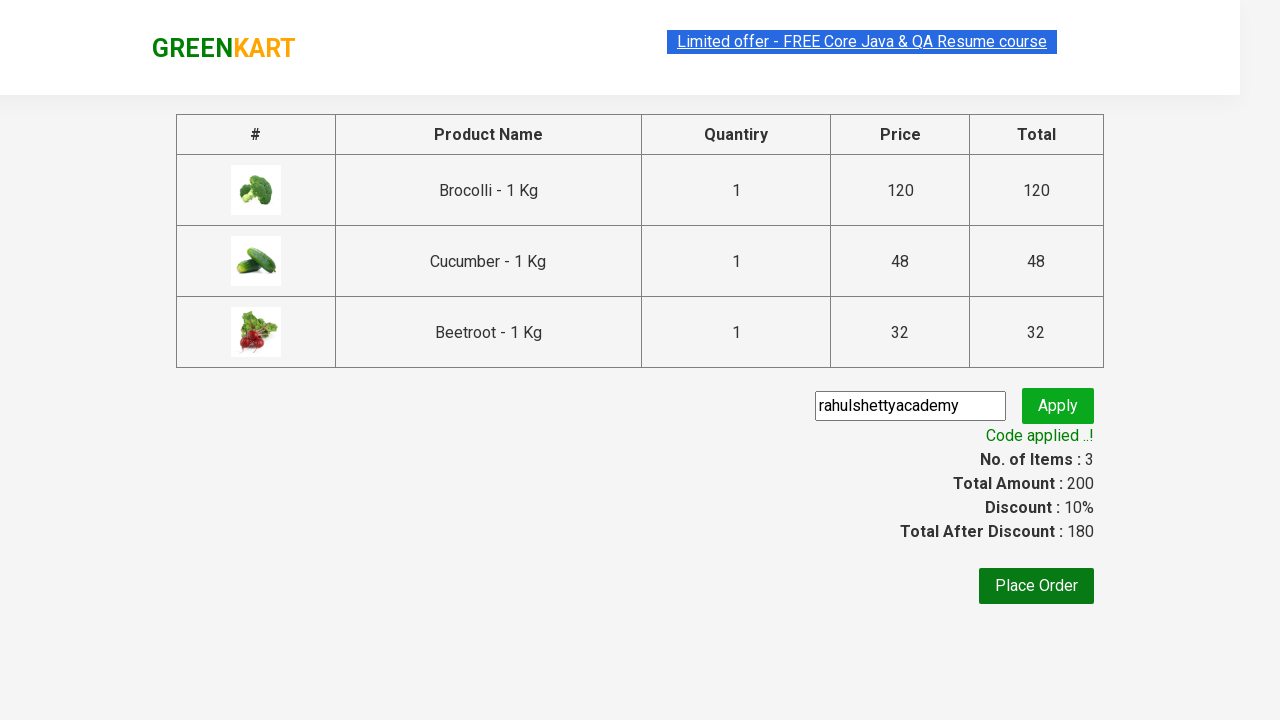

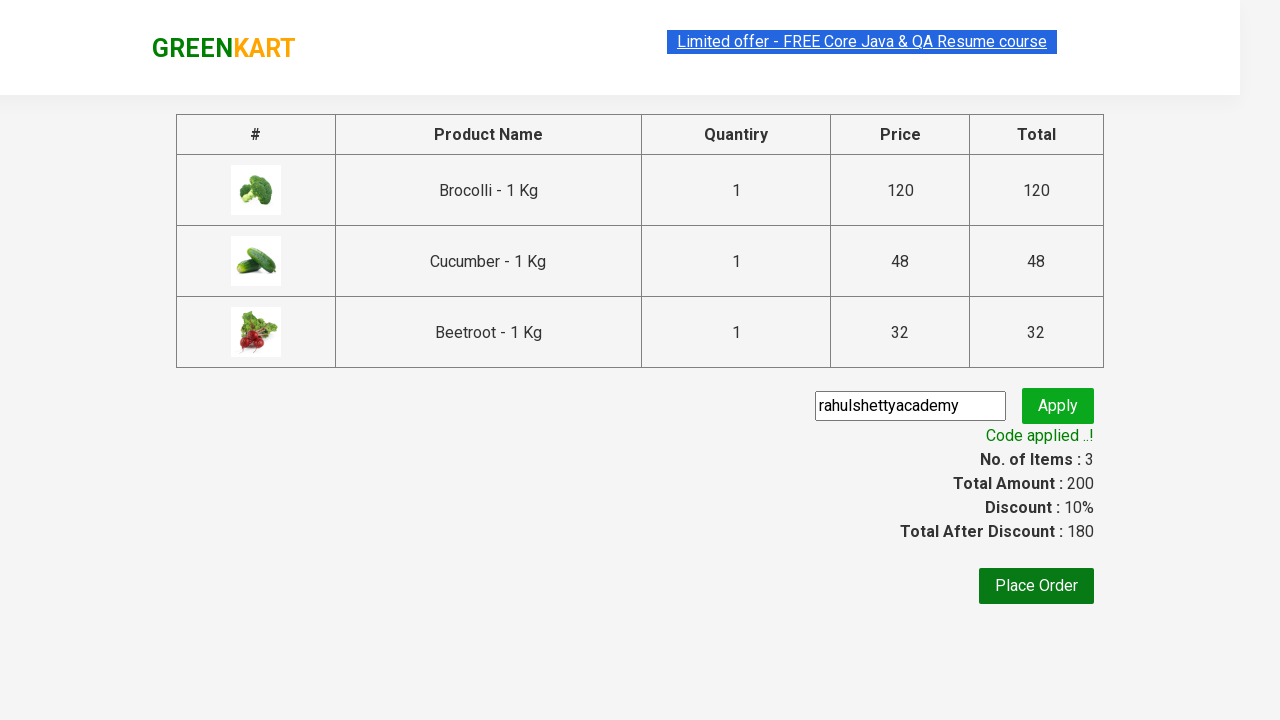